Tests editable/searchable dropdown by typing country names and selecting from filtered results

Starting URL: https://react.semantic-ui.com/maximize/dropdown-example-search-selection/

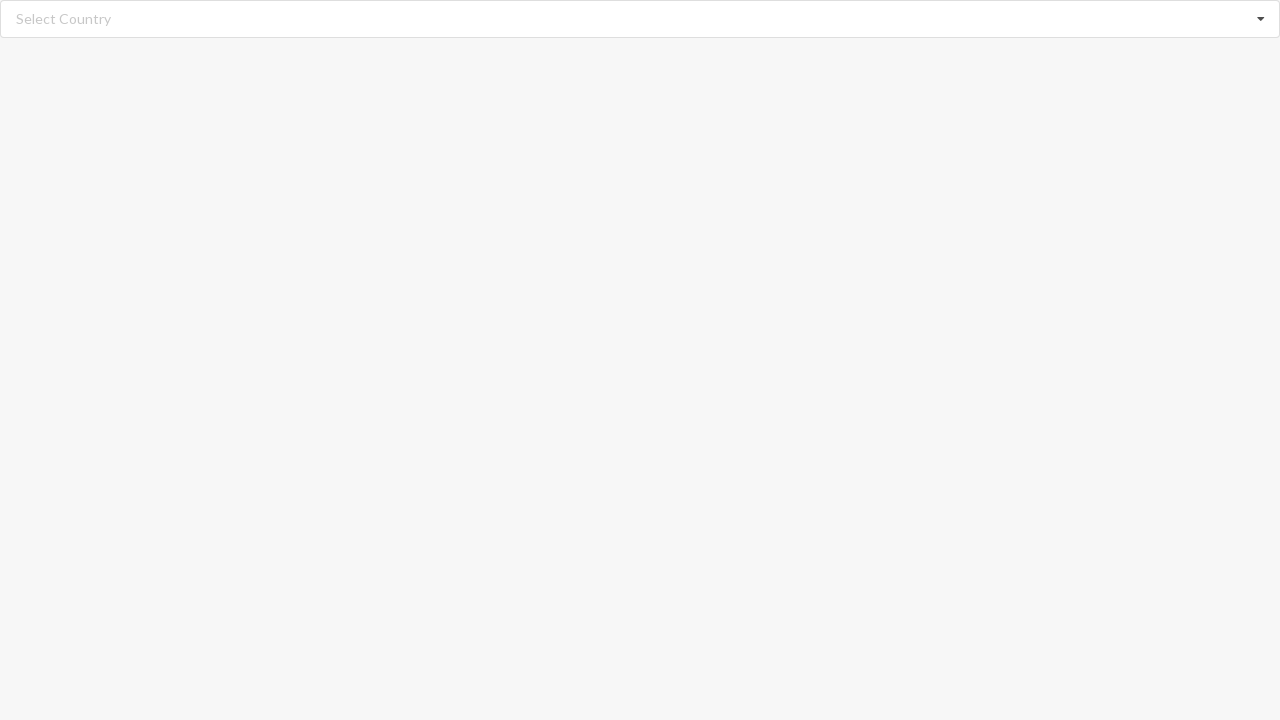

Filled search field with 'Argentina' on input.search
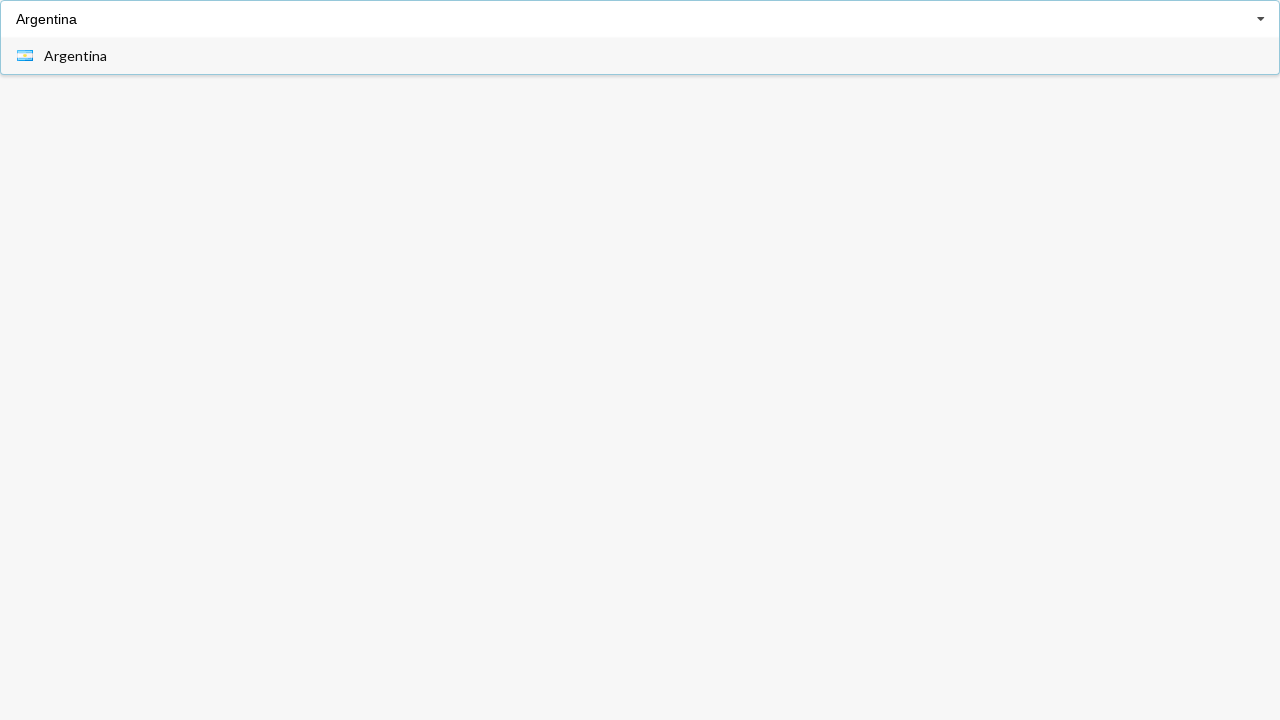

Dropdown filtered results loaded for 'Argentina'
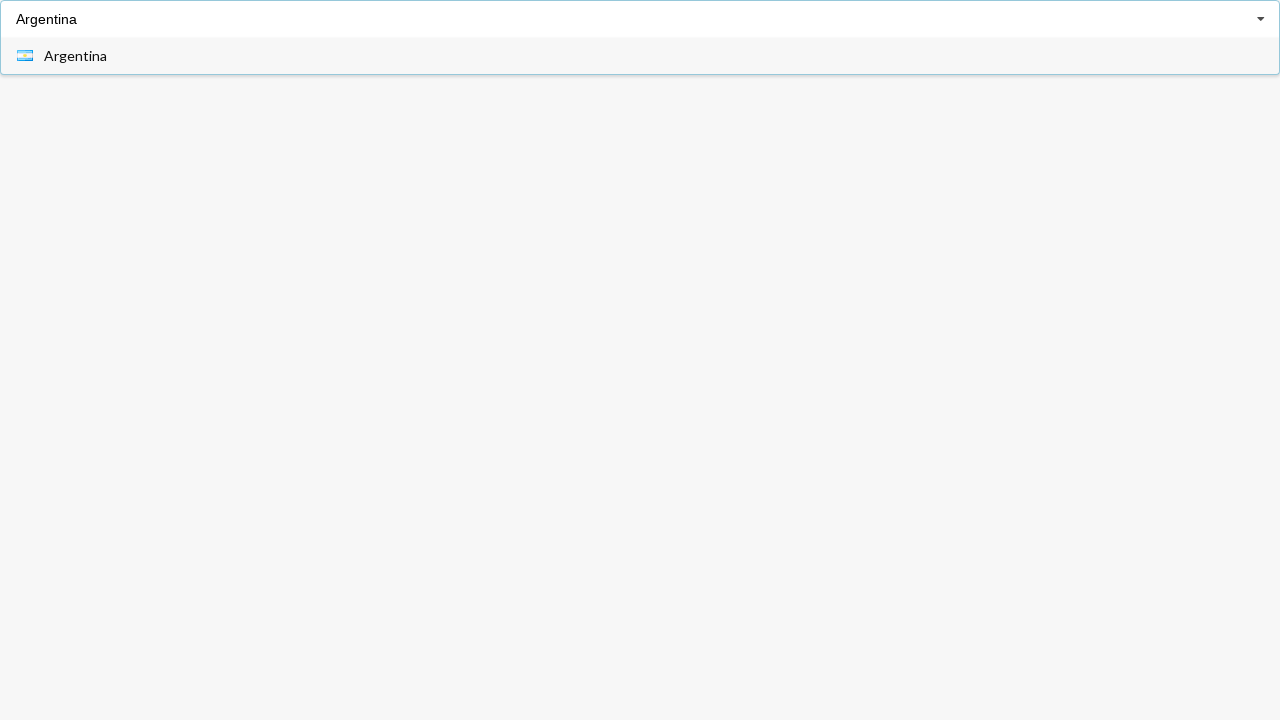

Selected 'Argentina' from filtered dropdown results at (76, 56) on div.item span:has-text('Argentina')
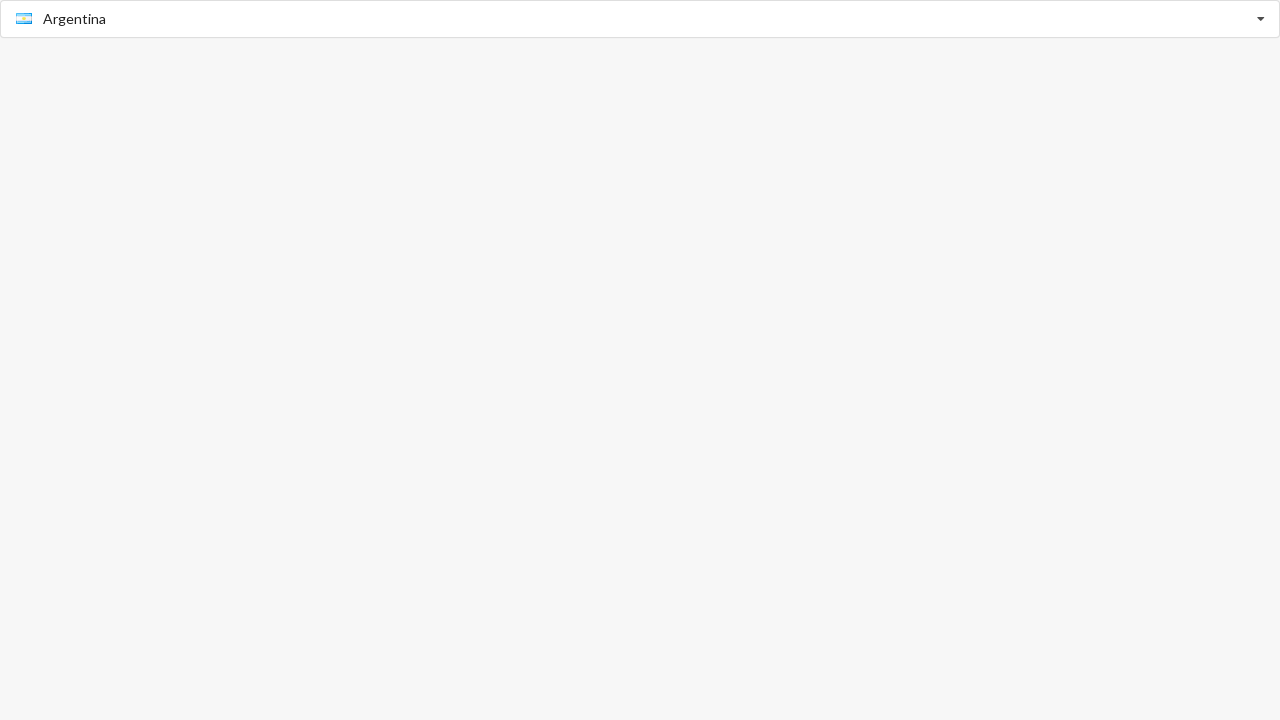

'Argentina' successfully added to selection
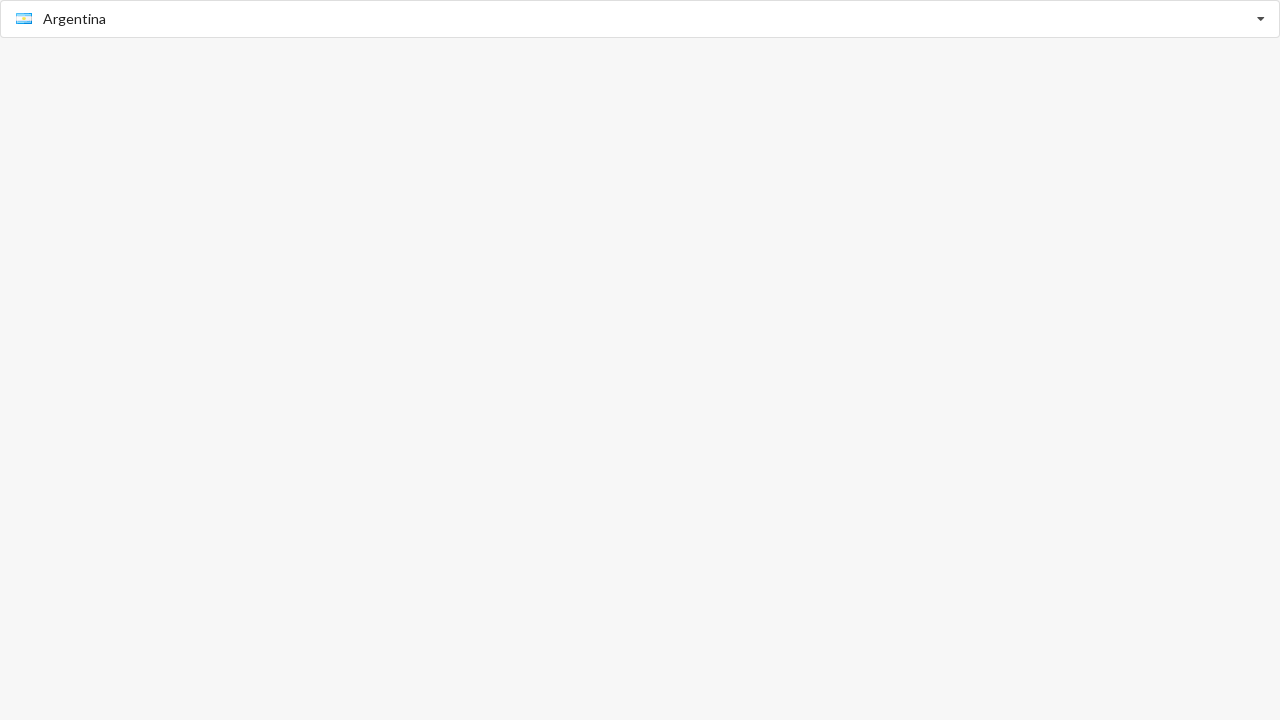

Filled search field with 'Aland Islands' on input.search
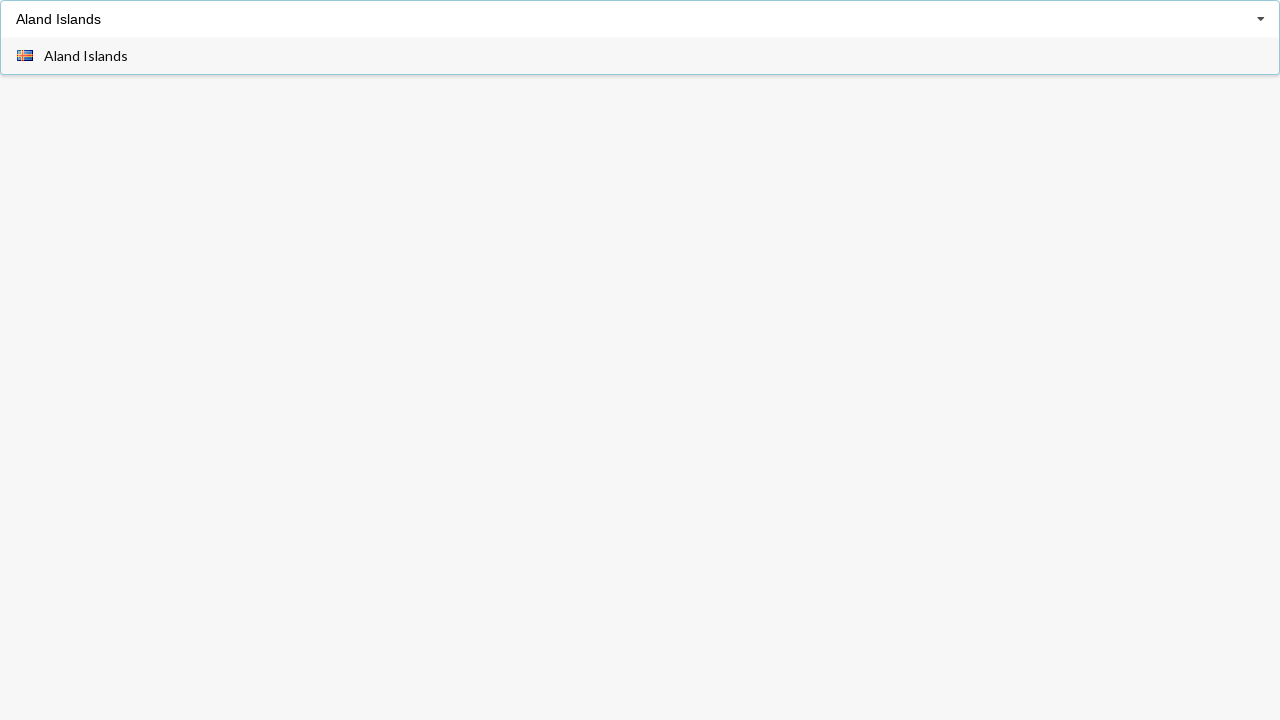

Dropdown filtered results loaded for 'Aland Islands'
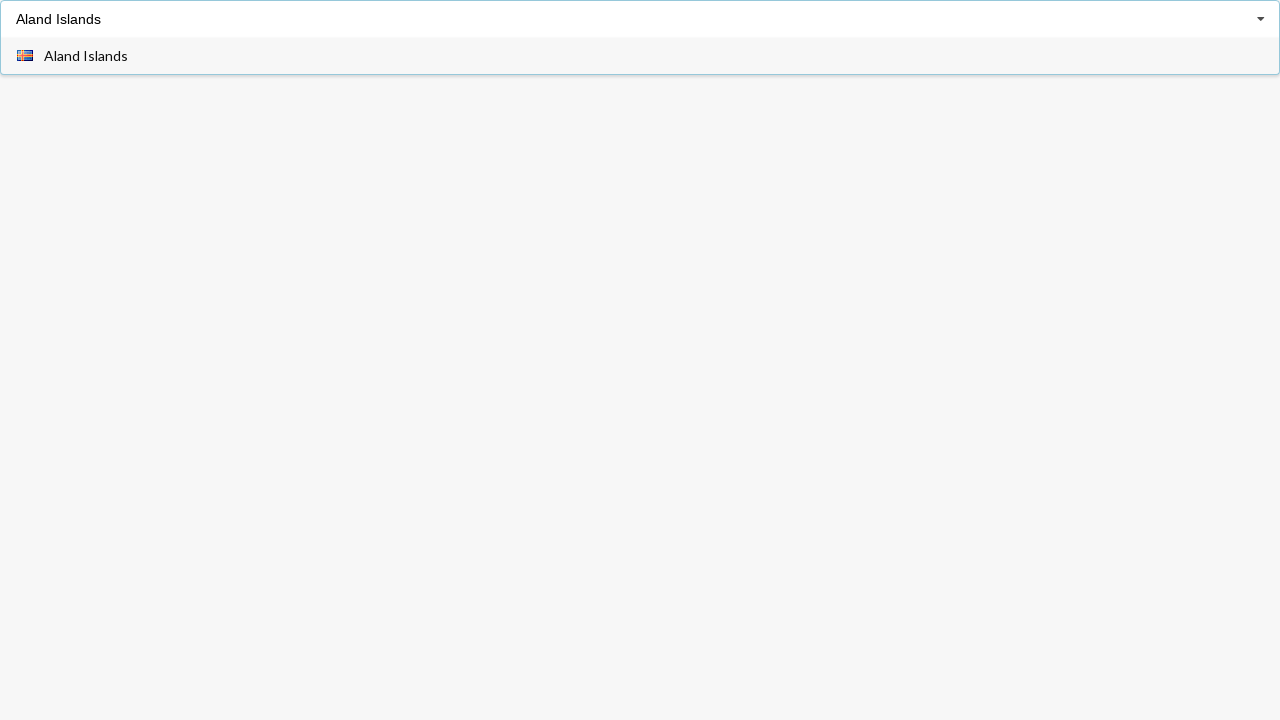

Selected 'Aland Islands' from filtered dropdown results at (86, 56) on div.item span:has-text('Aland Islands')
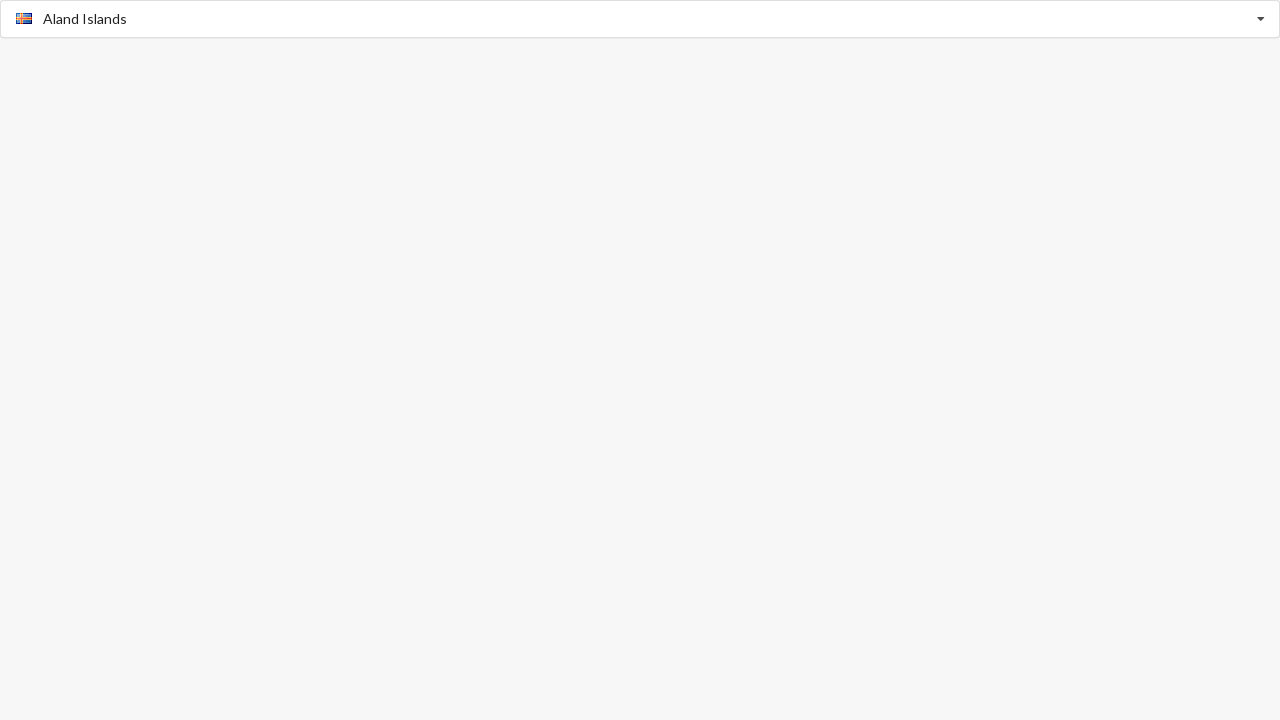

'Aland Islands' successfully added to selection
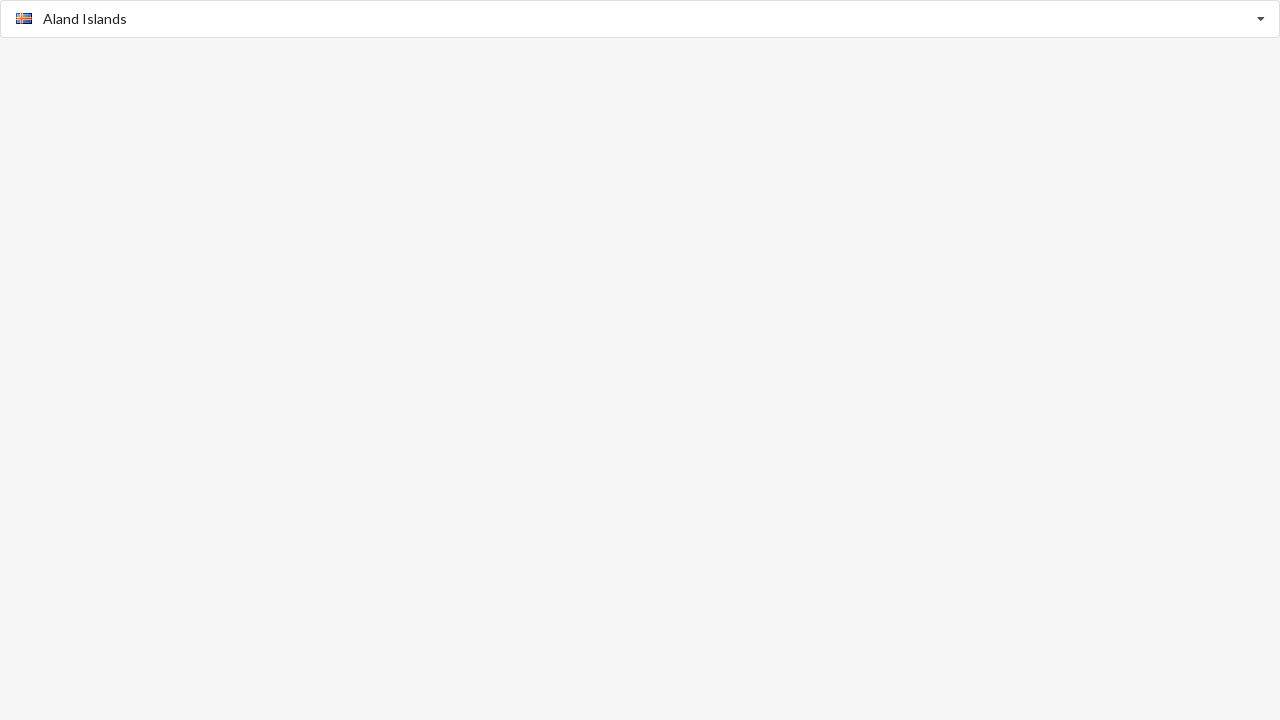

Filled search field with 'Belarus' on input.search
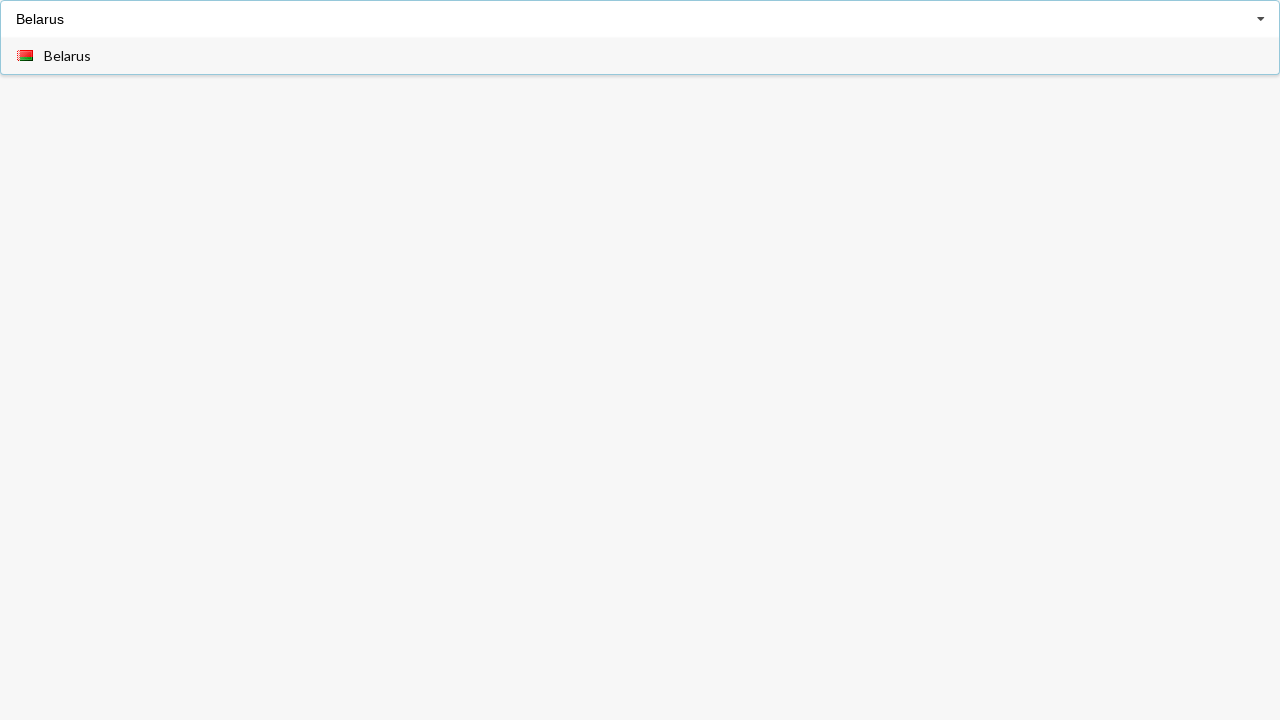

Dropdown filtered results loaded for 'Belarus'
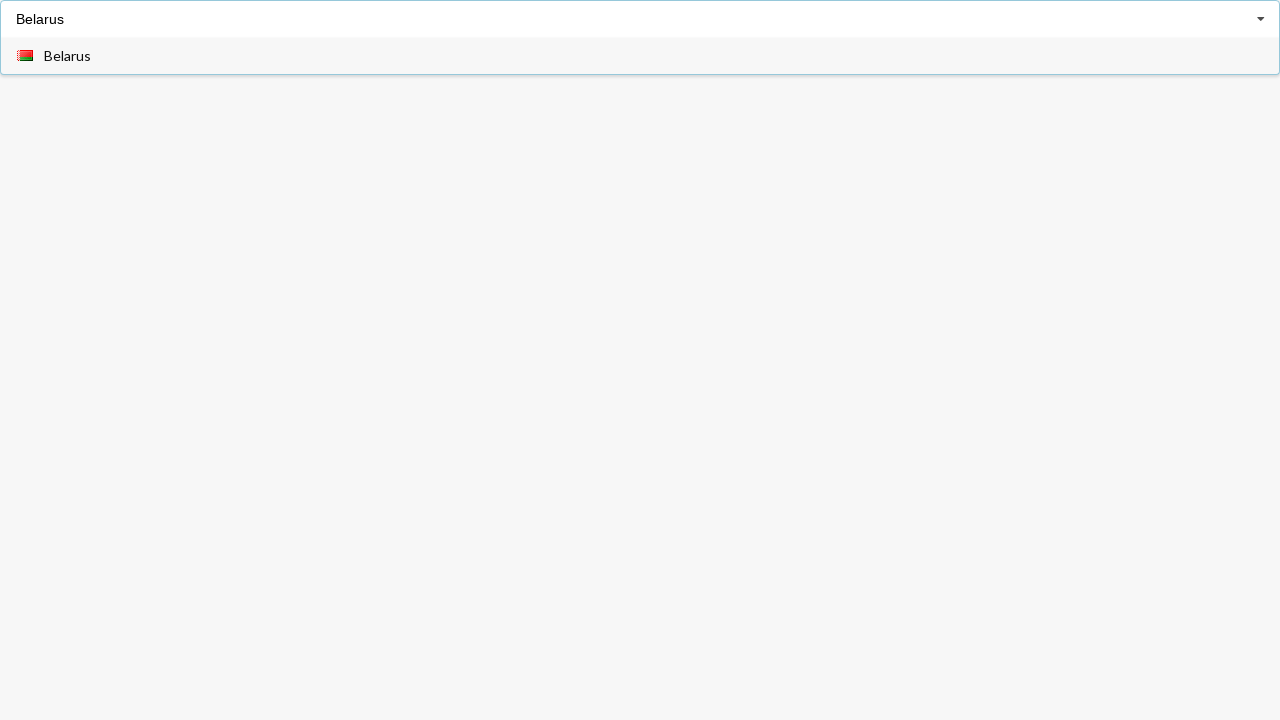

Selected 'Belarus' from filtered dropdown results at (68, 56) on div.item span:has-text('Belarus')
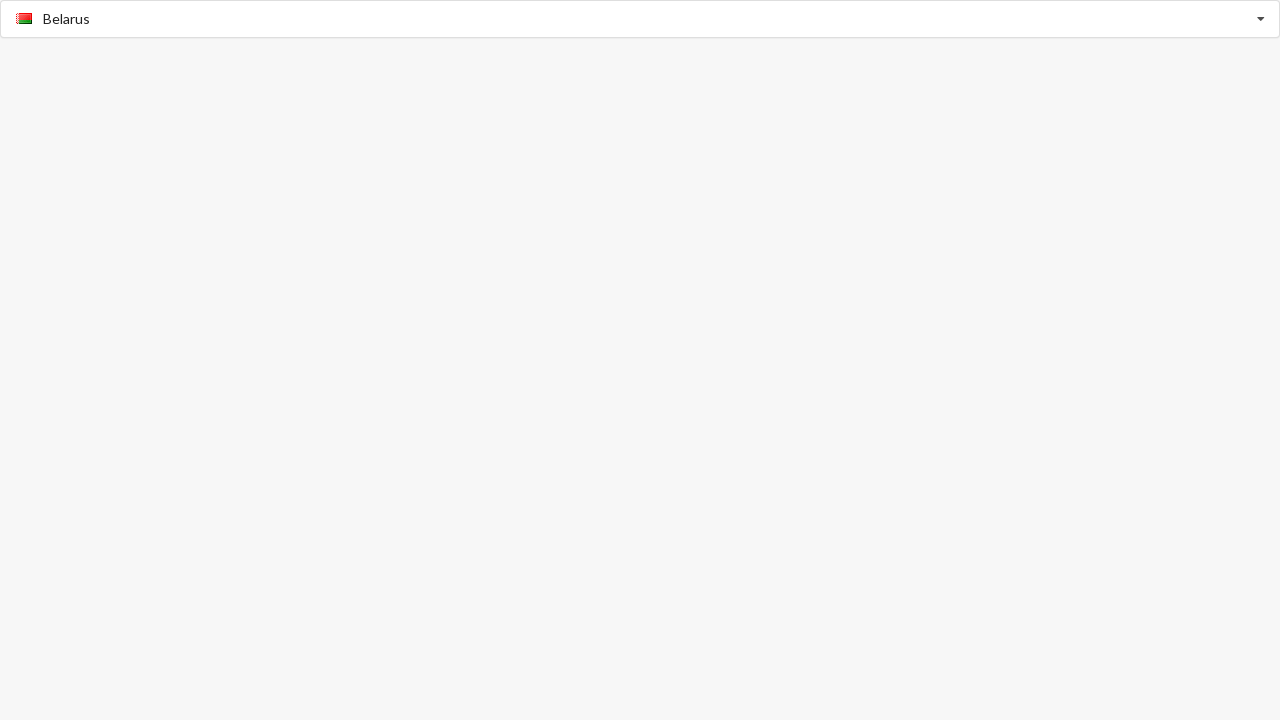

'Belarus' successfully added to selection
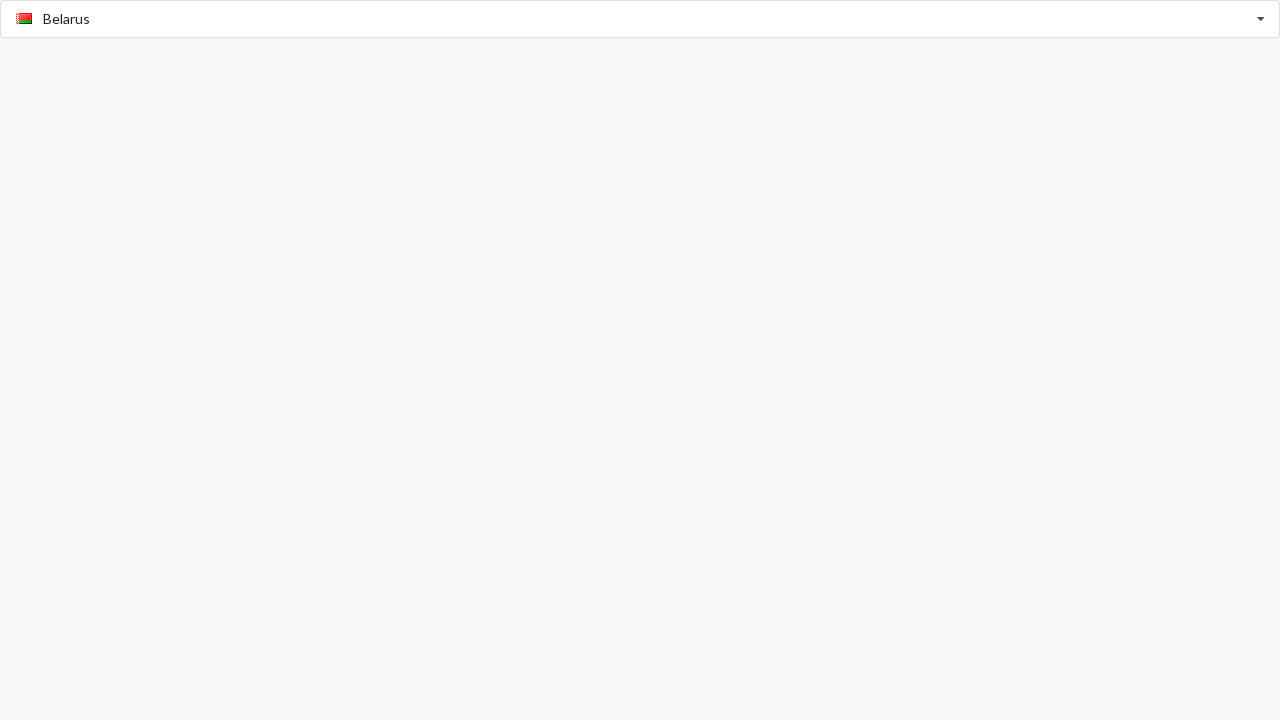

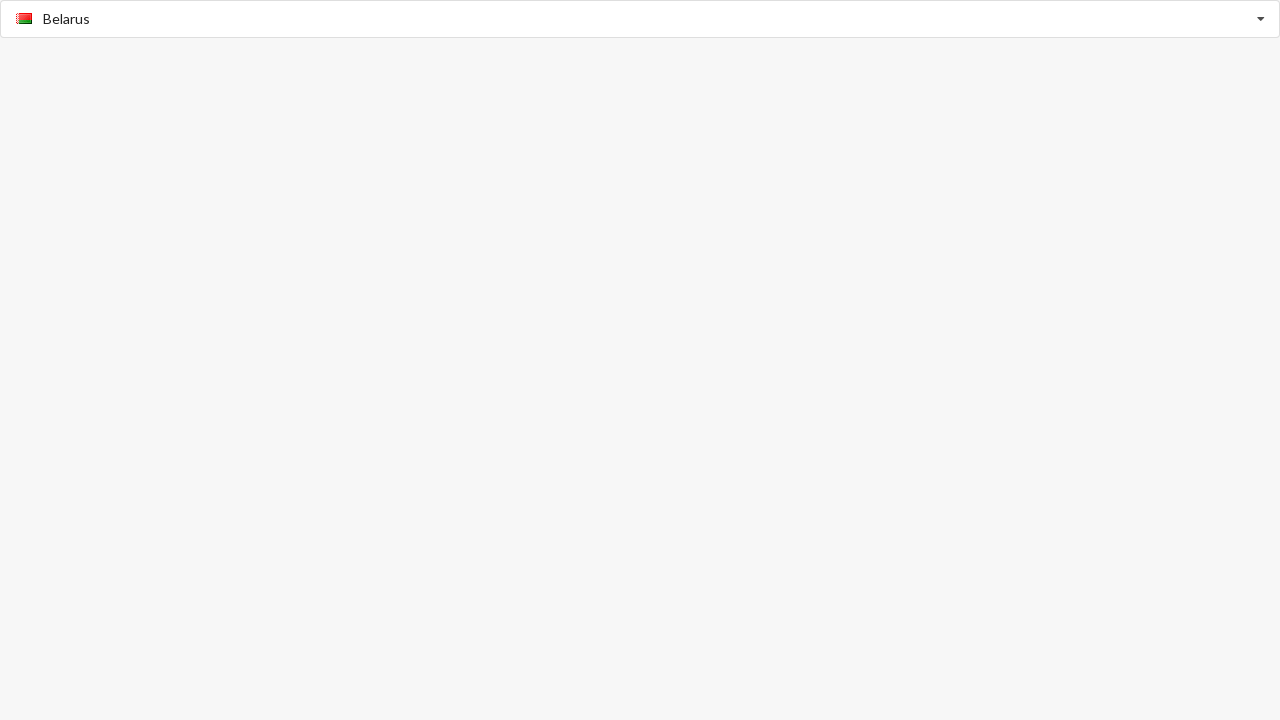